Tests form submission by clicking a specific link text, then filling out a multi-field form with first name, last name, city, and country, and submitting it.

Starting URL: http://suninjuly.github.io/find_link_text

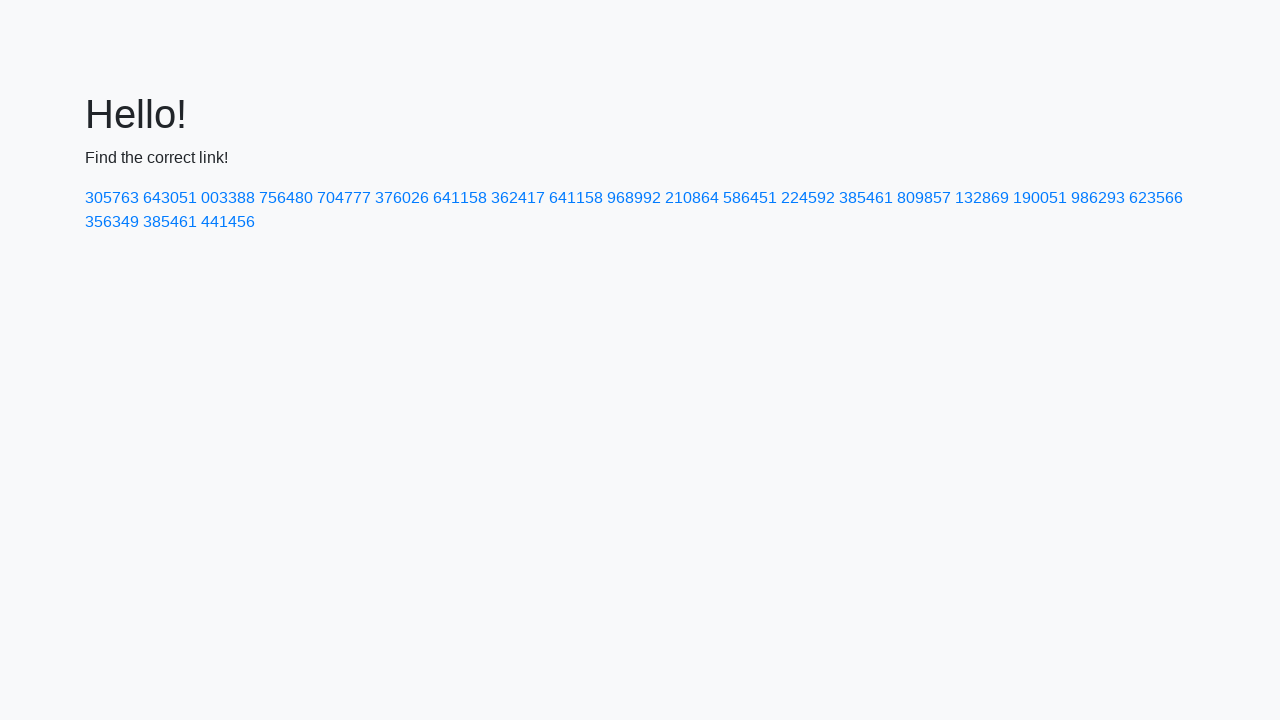

Clicked link with text '224592' at (808, 198) on text=224592
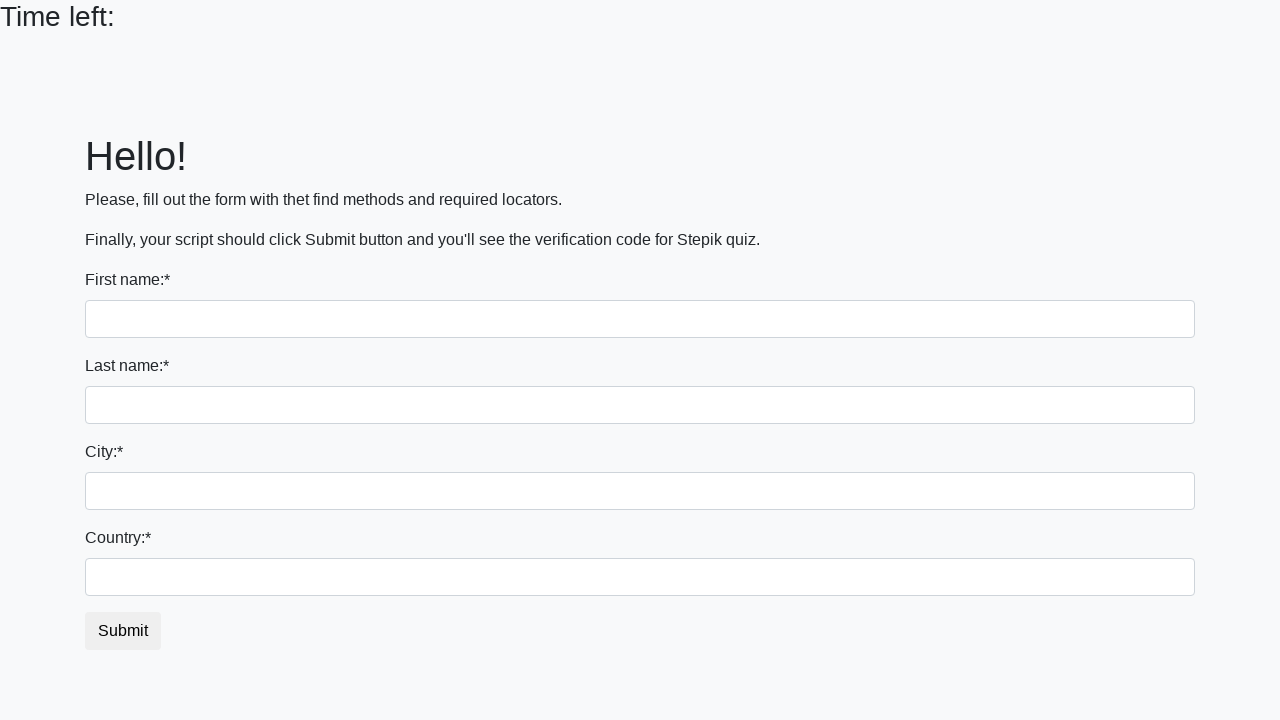

Filled first name input with 'Ivan' on input >> nth=0
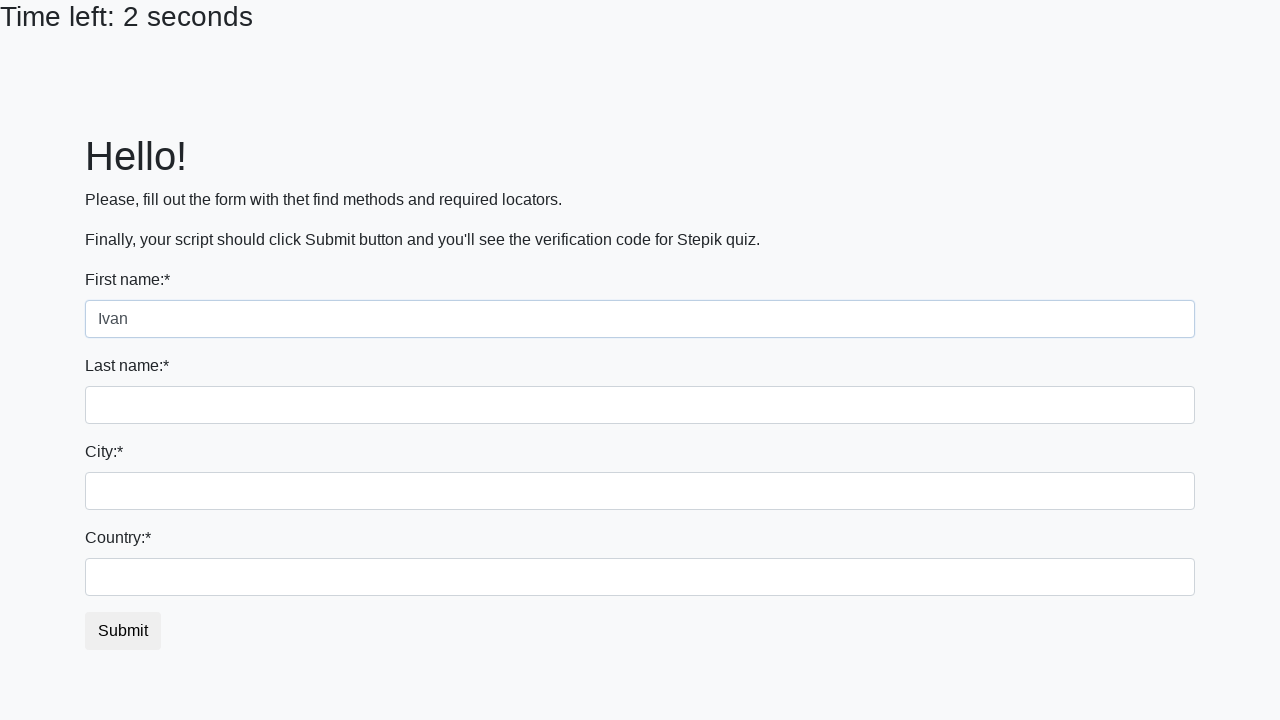

Filled last name input with 'Petrov' on input[name='last_name']
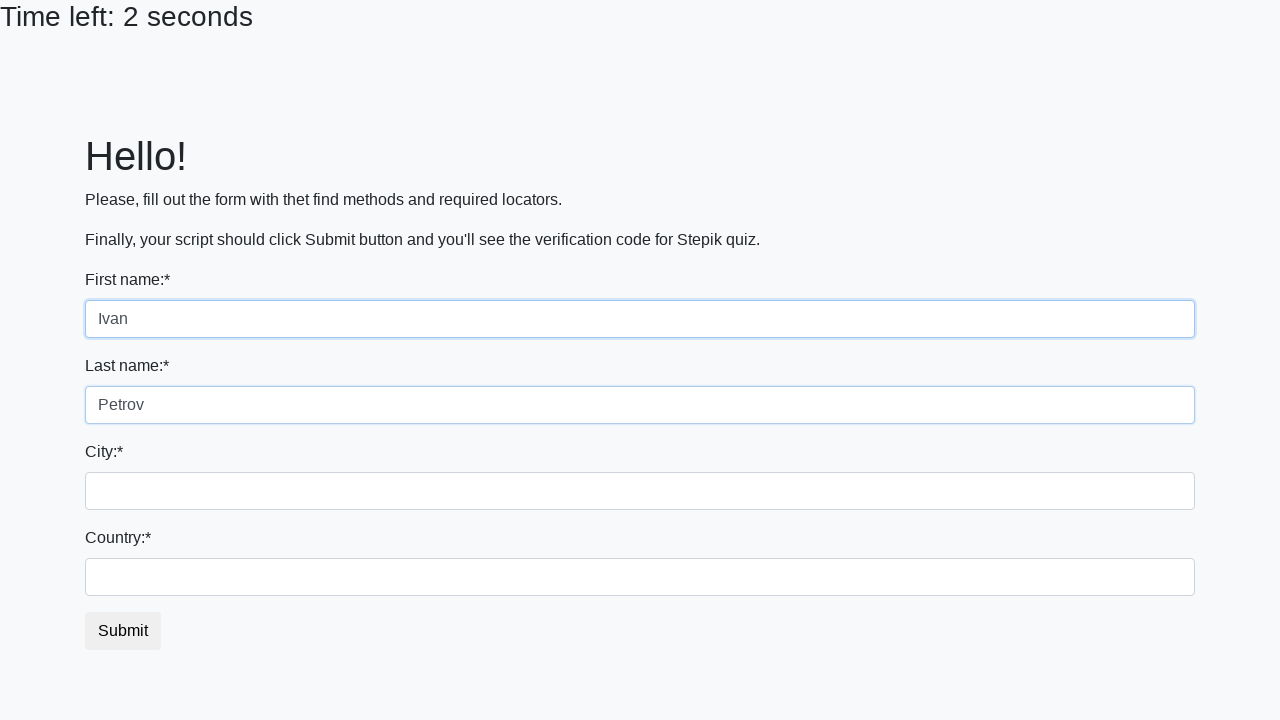

Filled city input with 'Smolensk' on .form-control.city
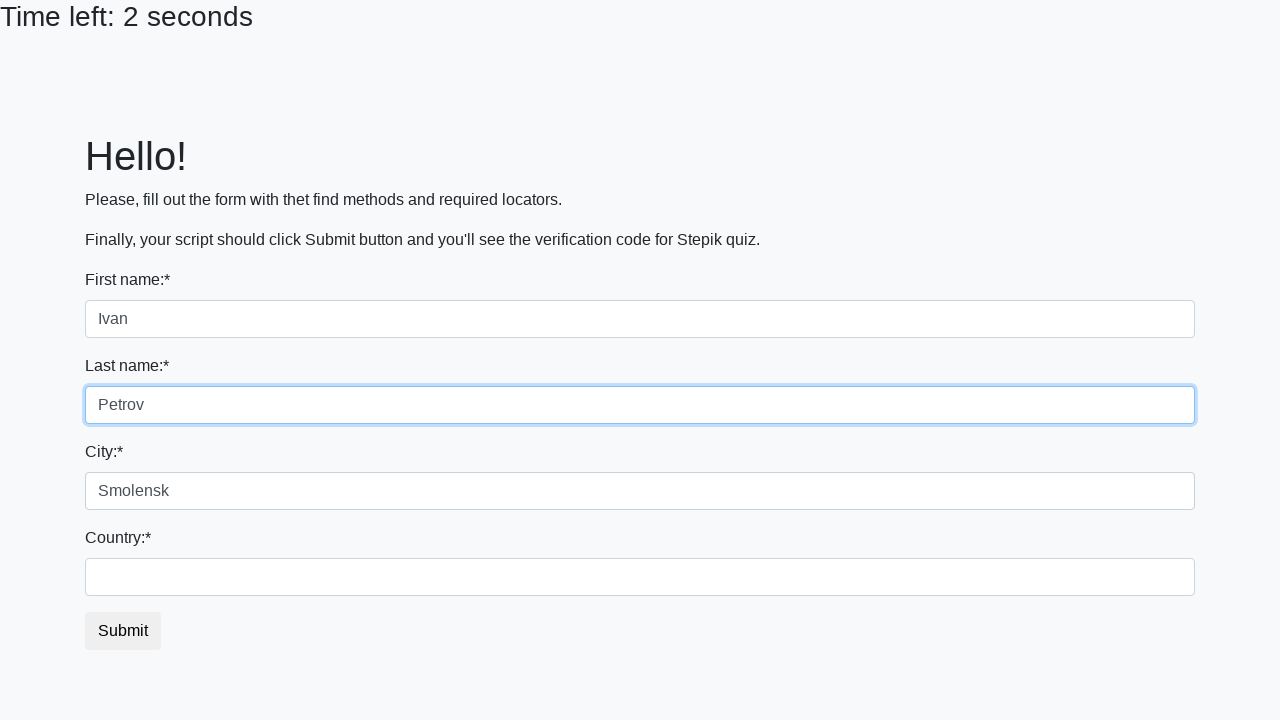

Filled country input with 'Russia' on #country
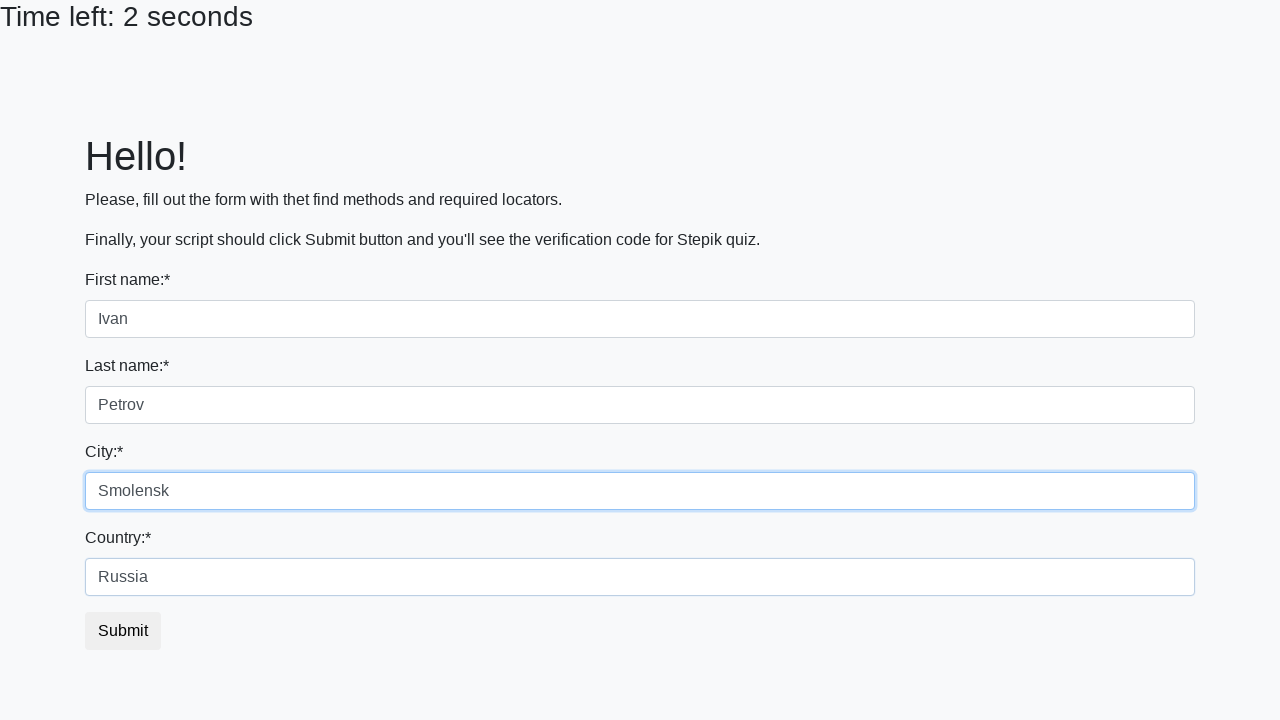

Clicked submit button to submit form at (123, 631) on button.btn
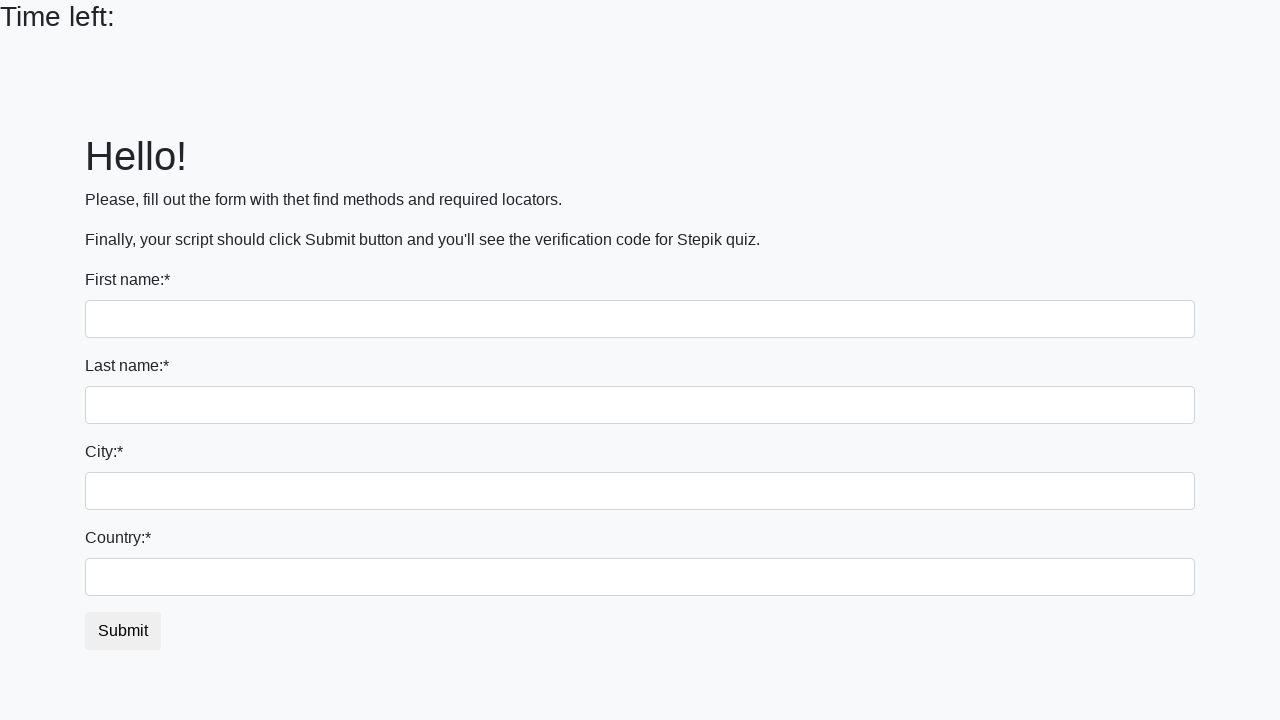

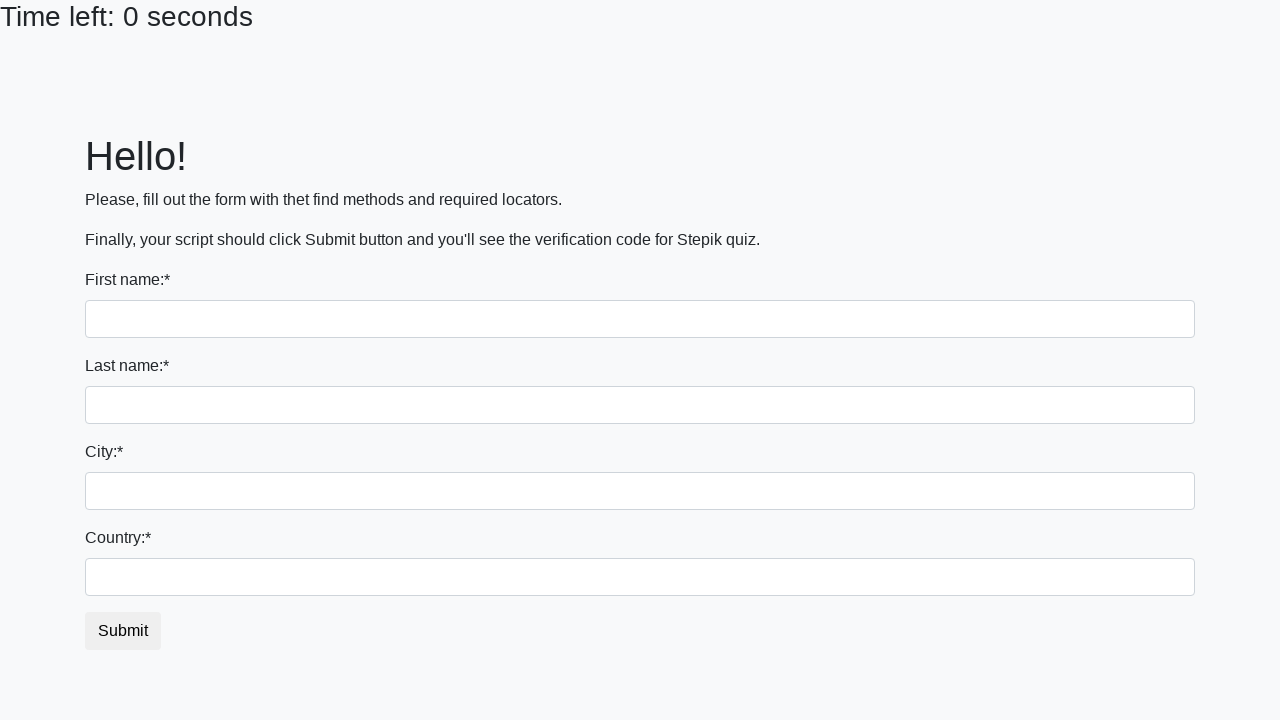